Tests multi-select dropdown functionality by selecting multiple options from a car selection listbox within an iframe

Starting URL: https://www.w3schools.com/tags/tryit.asp?filename=tryhtml_select_multiple

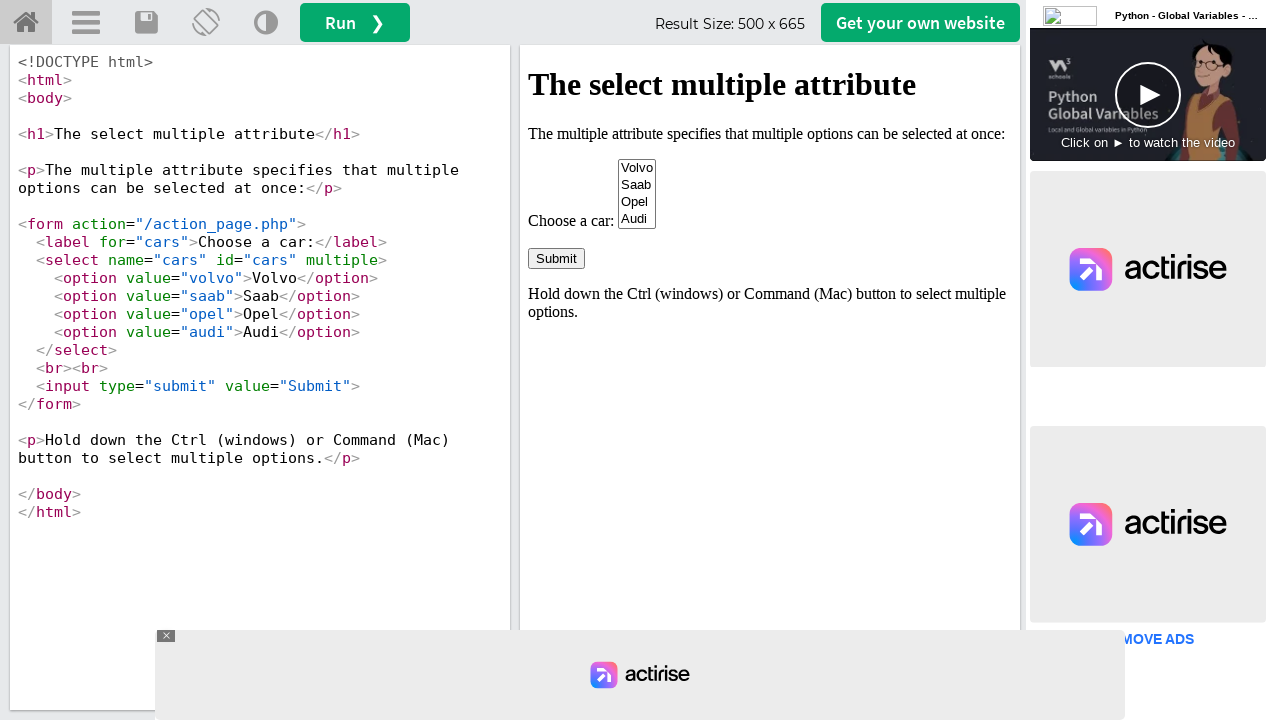

Located and switched to the iframeResult iframe containing the listbox
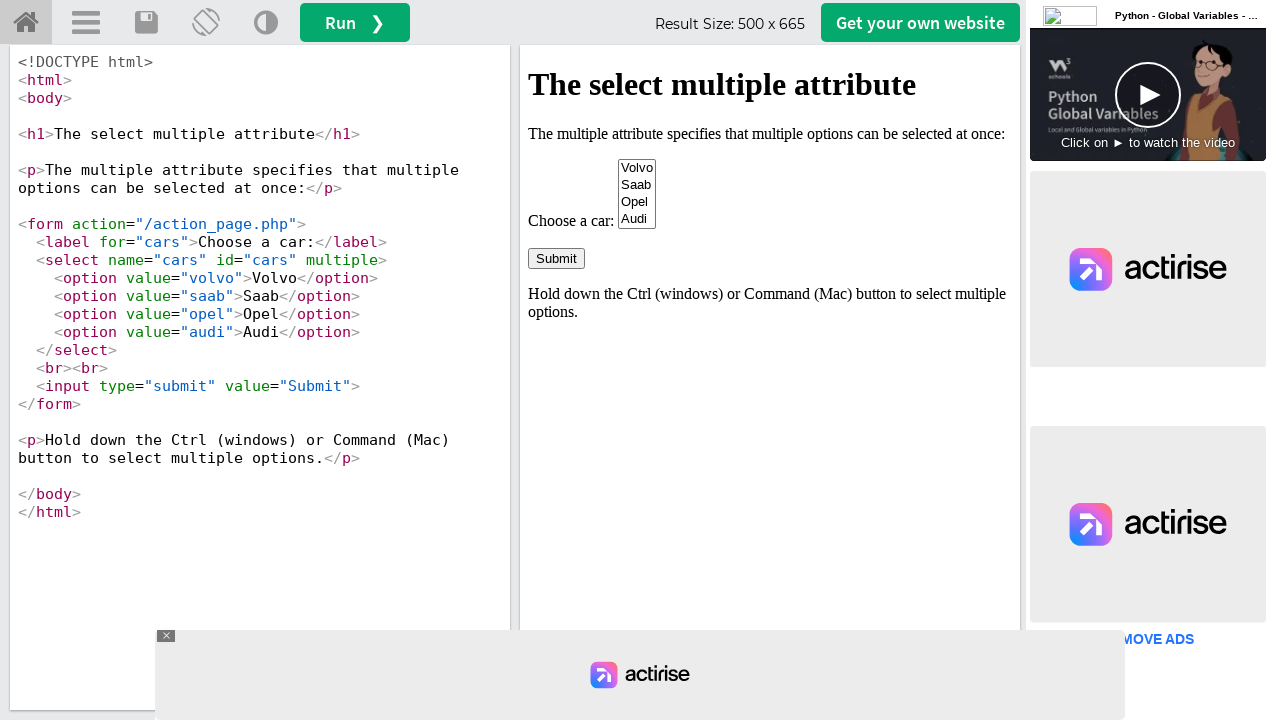

Located the cars dropdown select element
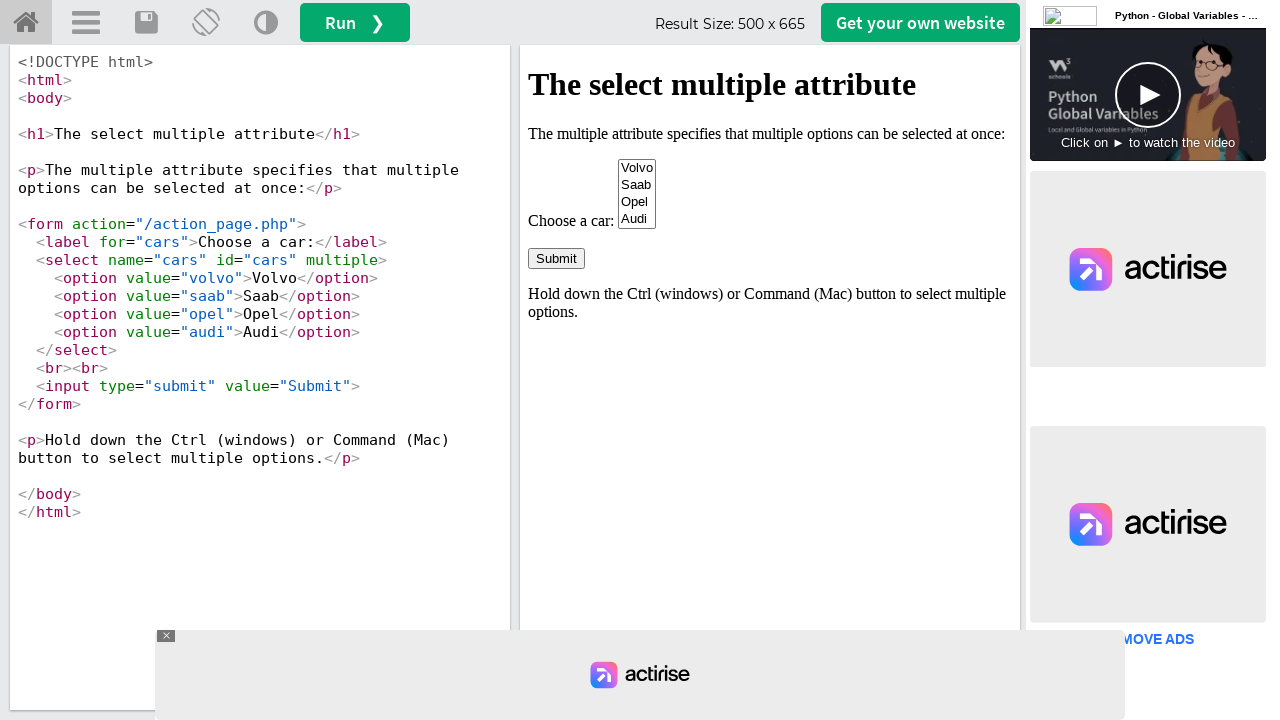

Selected Volvo from cars dropdown by index 0 on iframe#iframeResult >> internal:control=enter-frame >> select#cars
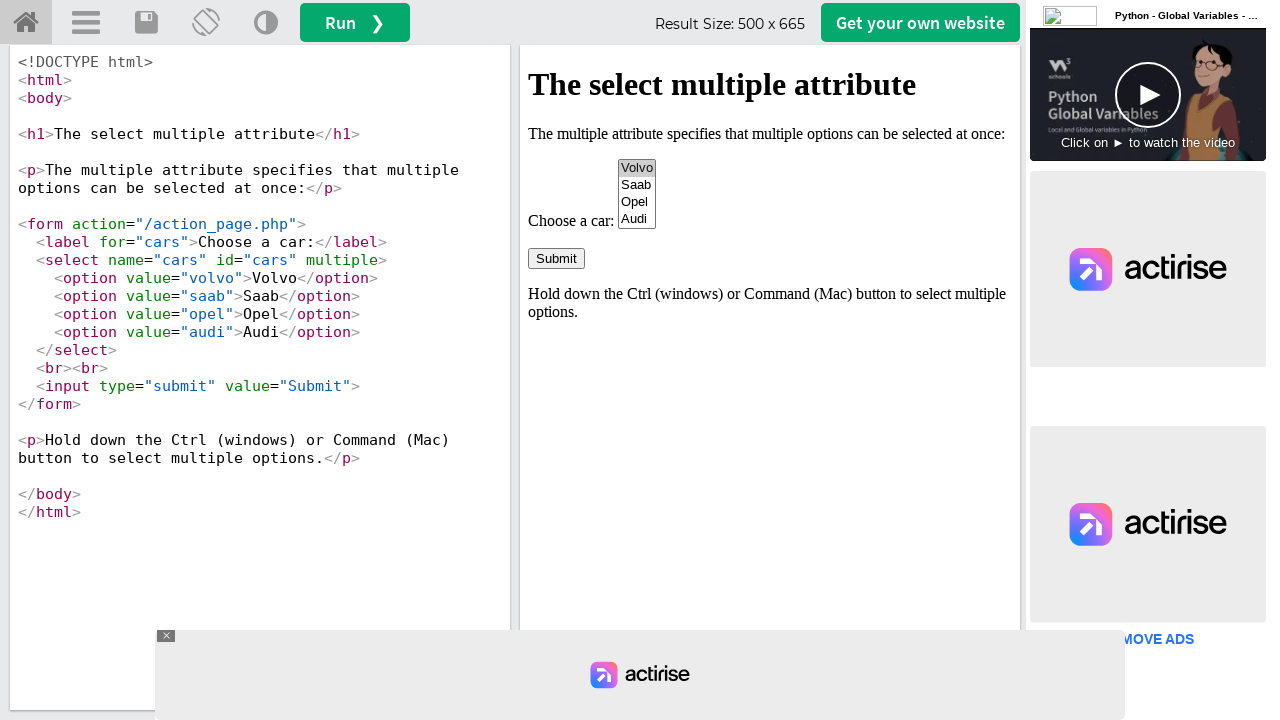

Selected Audi from cars dropdown by visible text on iframe#iframeResult >> internal:control=enter-frame >> select#cars
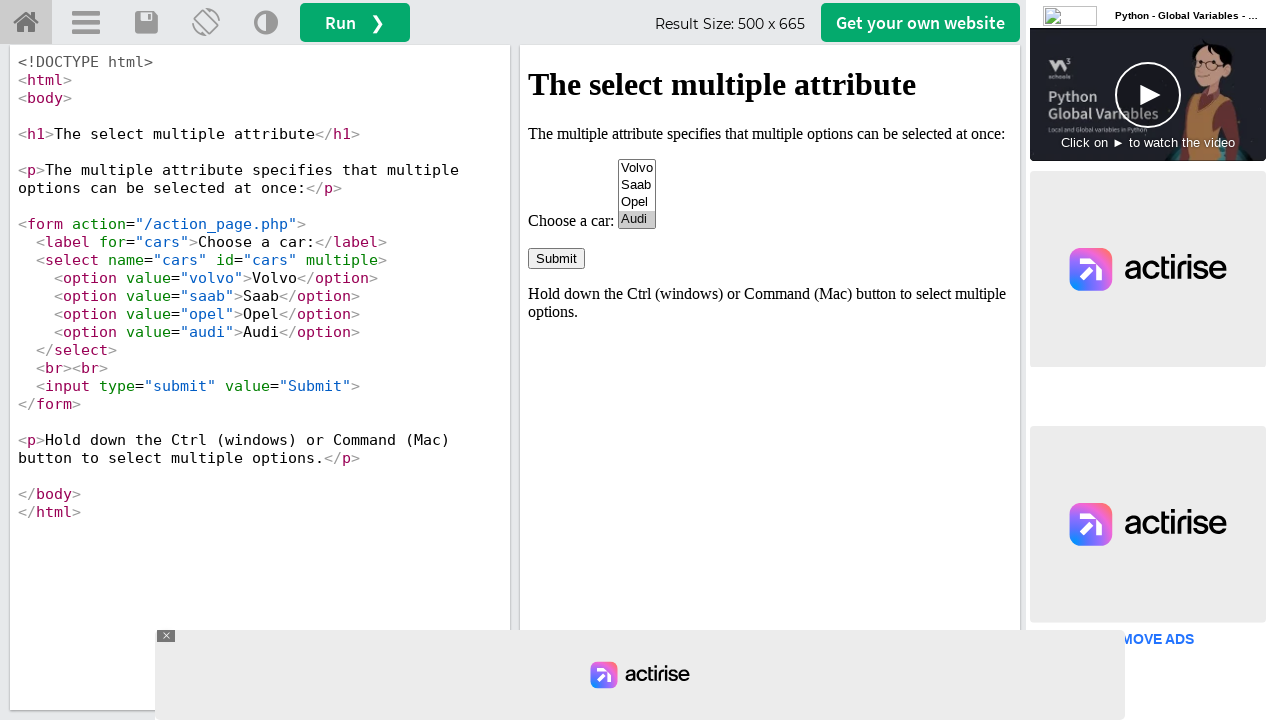

Selected Opel from cars dropdown by value on iframe#iframeResult >> internal:control=enter-frame >> select#cars
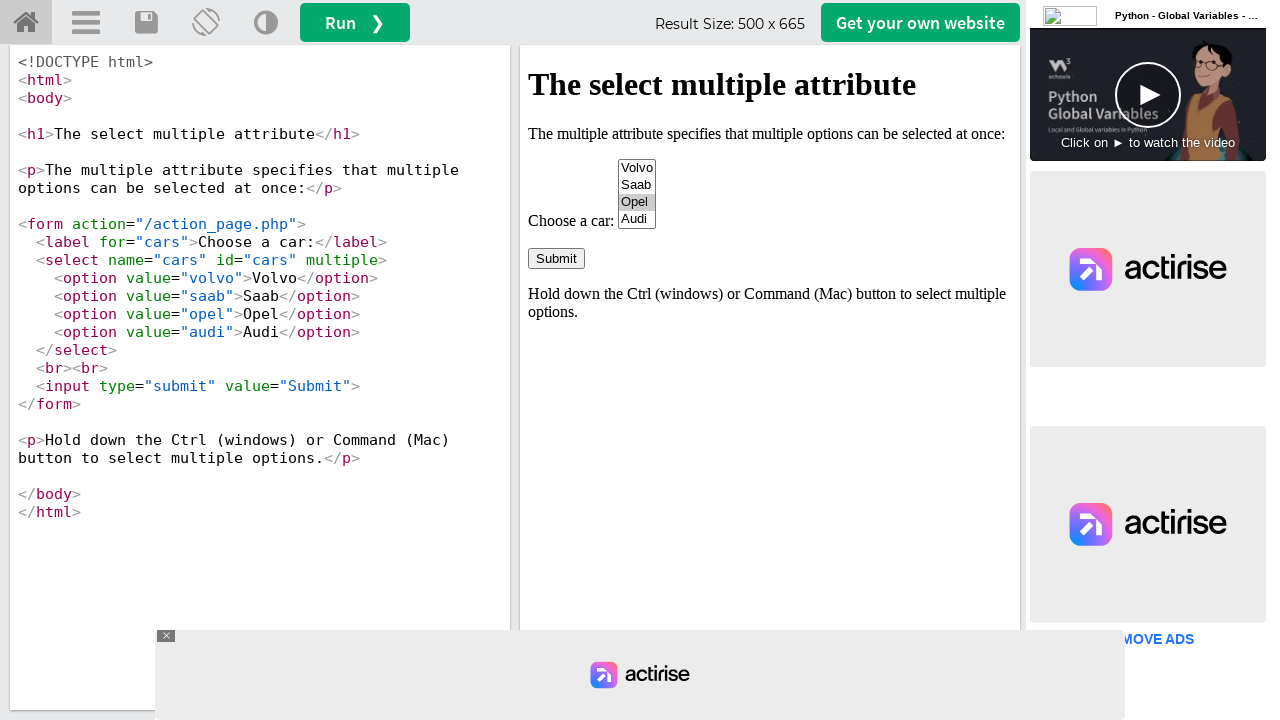

Retrieved selected options: ['Opel']
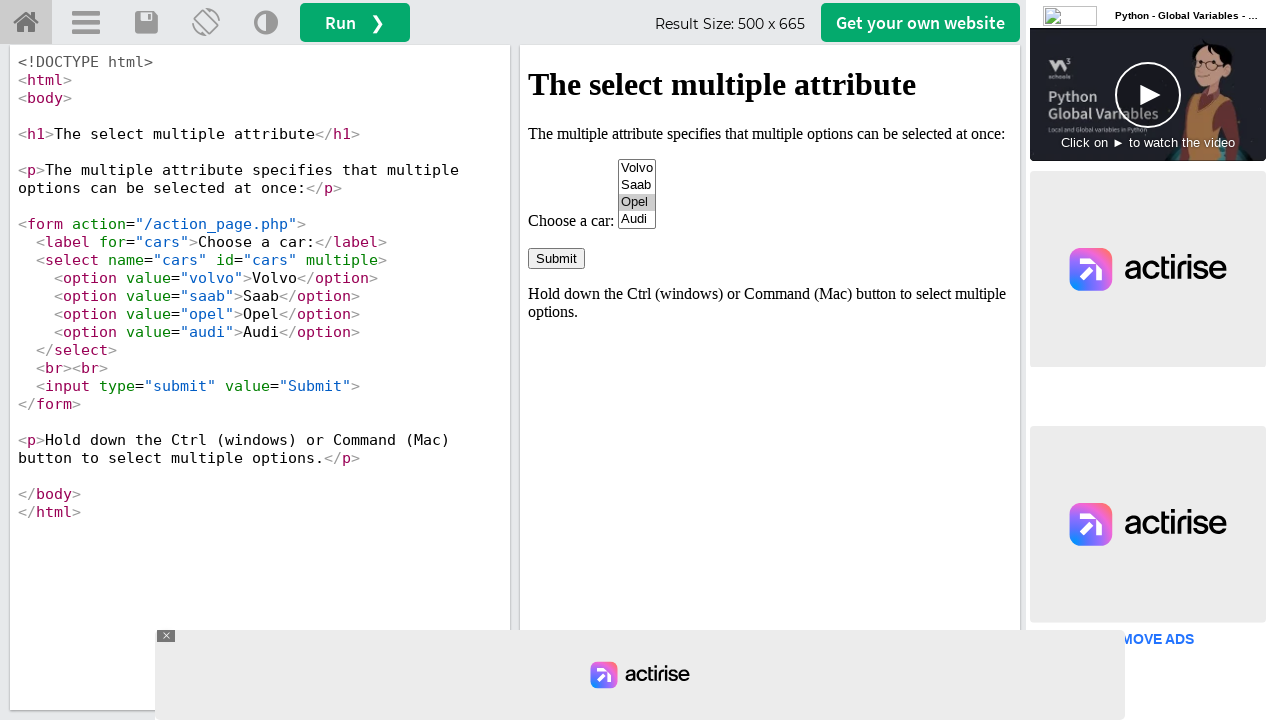

Clicked the getwebsitebtn button to submit the multi-select form at (920, 22) on #getwebsitebtn
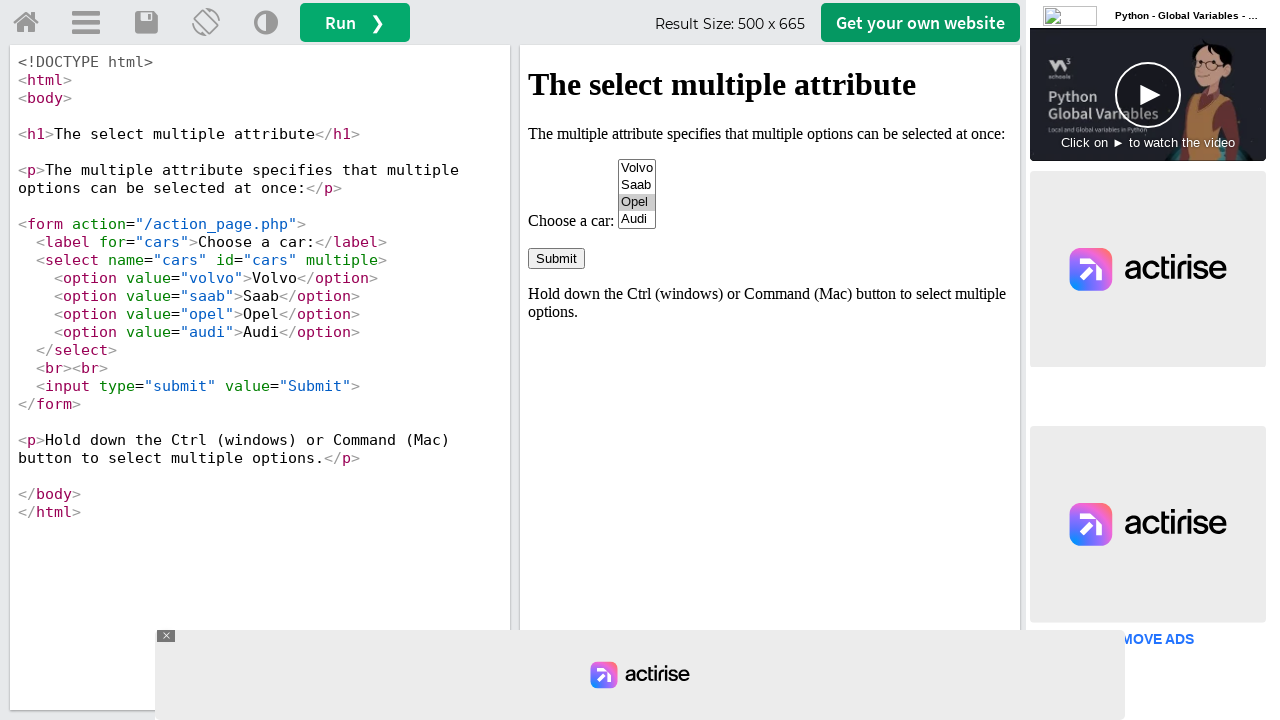

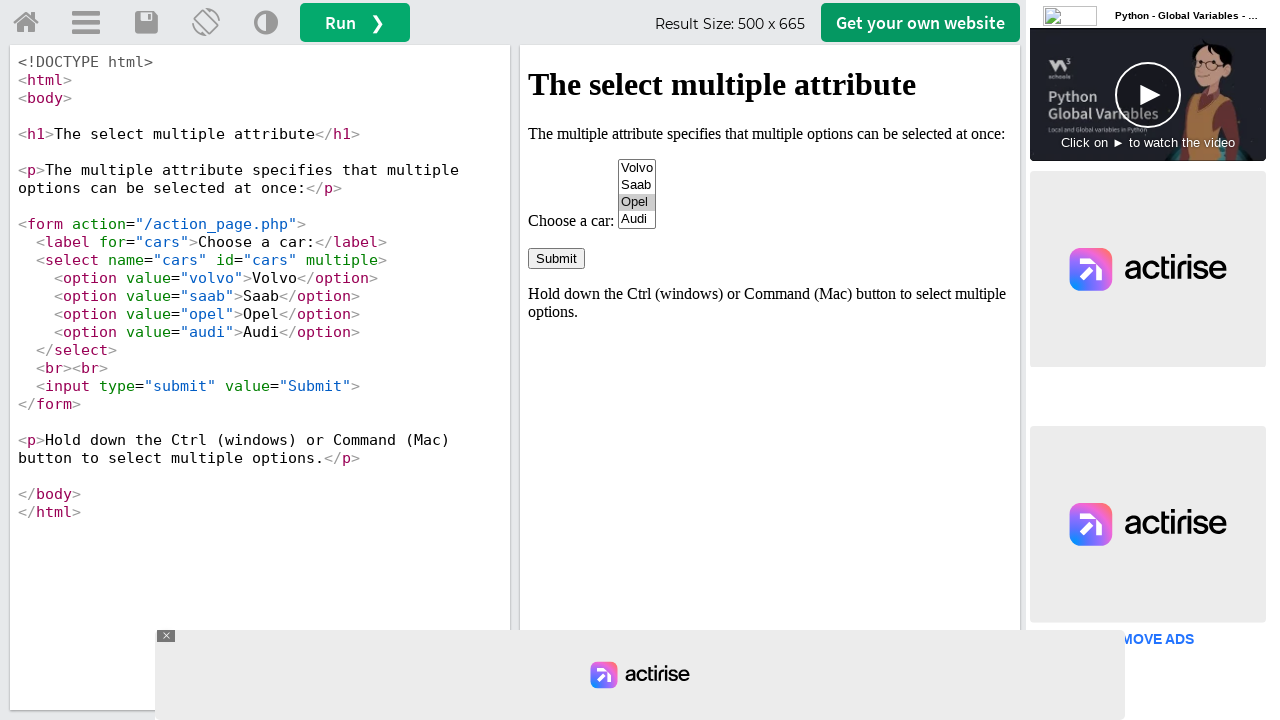